Tests marking all todo items as completed using the "Mark all as complete" checkbox

Starting URL: https://demo.playwright.dev/todomvc

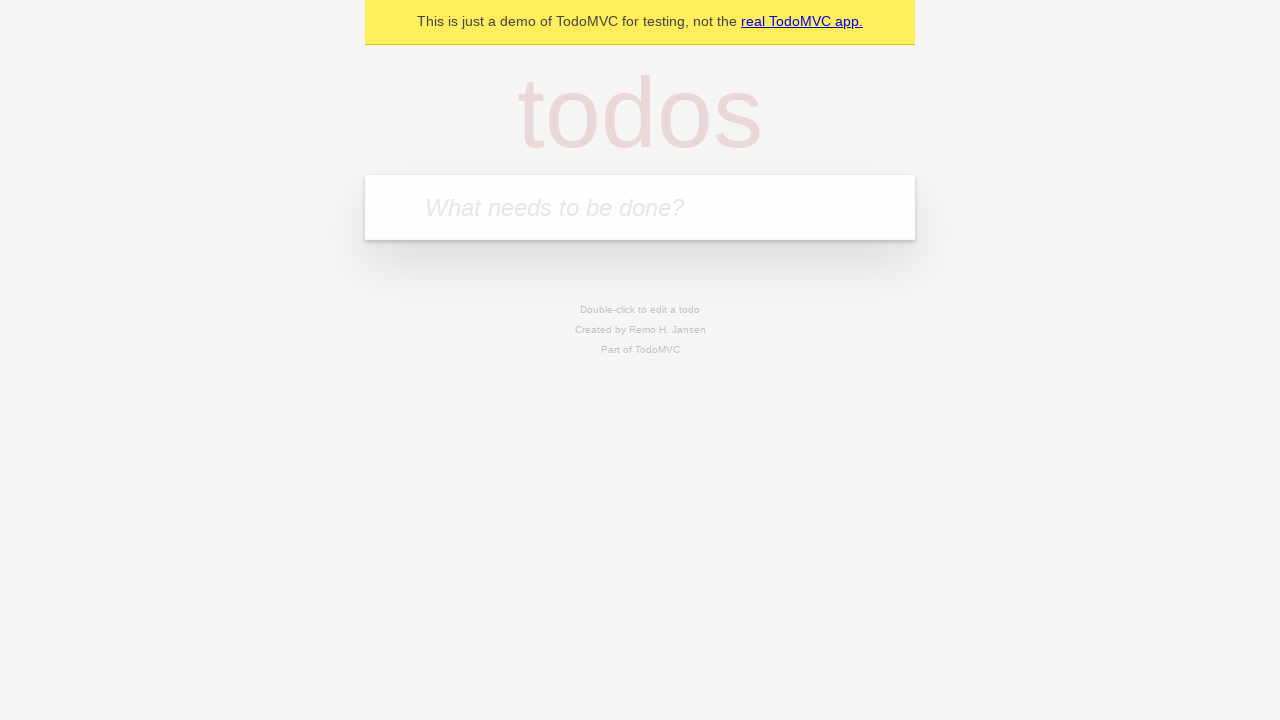

Filled todo input field with 'buy some cheese' on internal:attr=[placeholder="What needs to be done?"i]
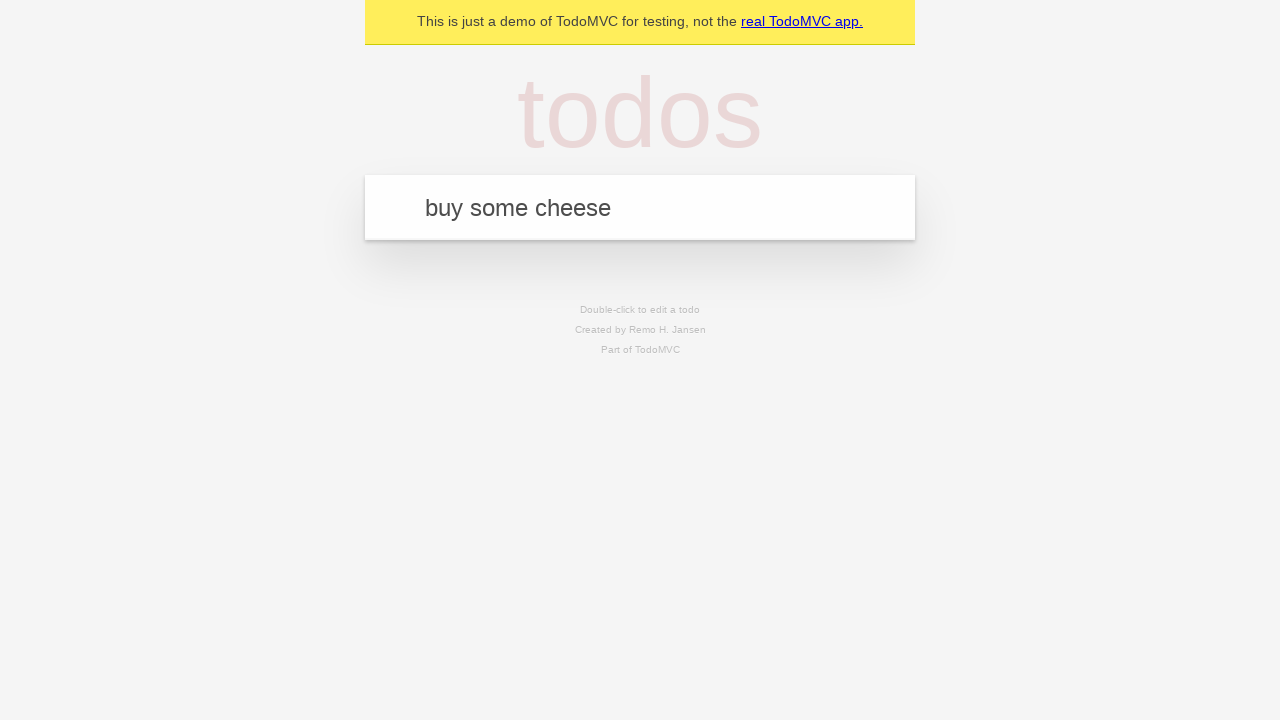

Pressed Enter to add first todo item on internal:attr=[placeholder="What needs to be done?"i]
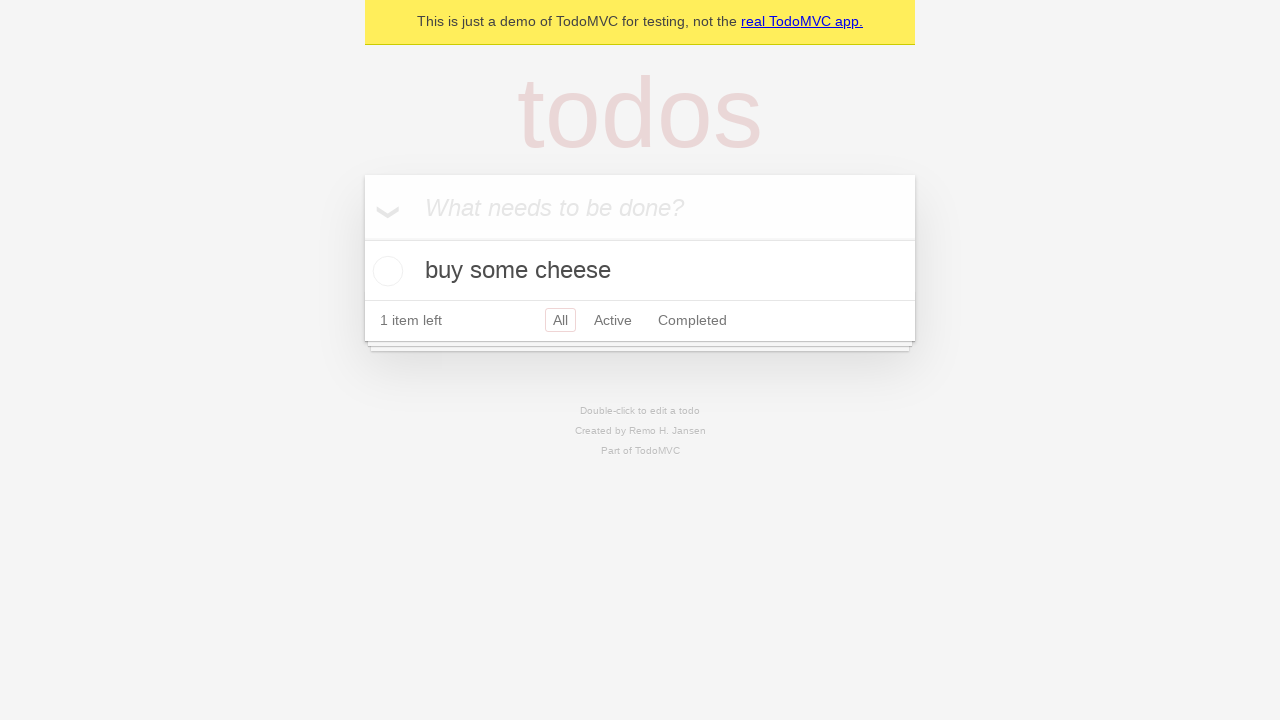

Filled todo input field with 'feed the cat' on internal:attr=[placeholder="What needs to be done?"i]
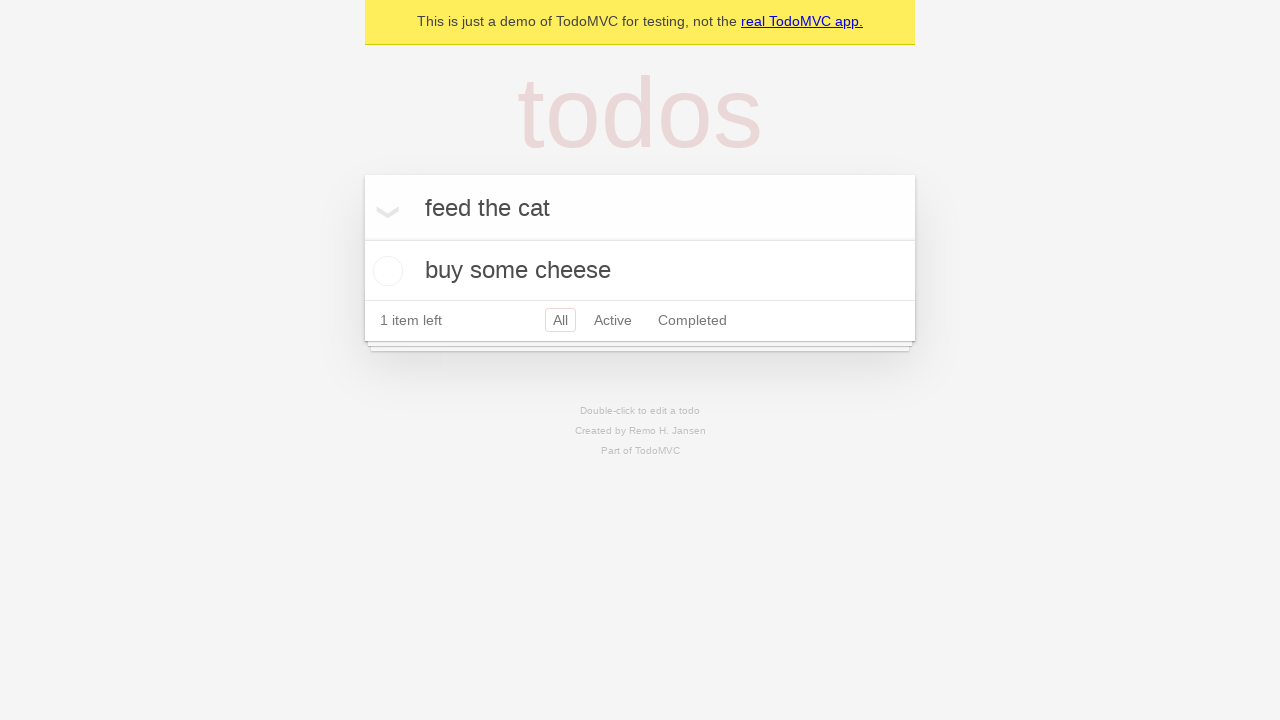

Pressed Enter to add second todo item on internal:attr=[placeholder="What needs to be done?"i]
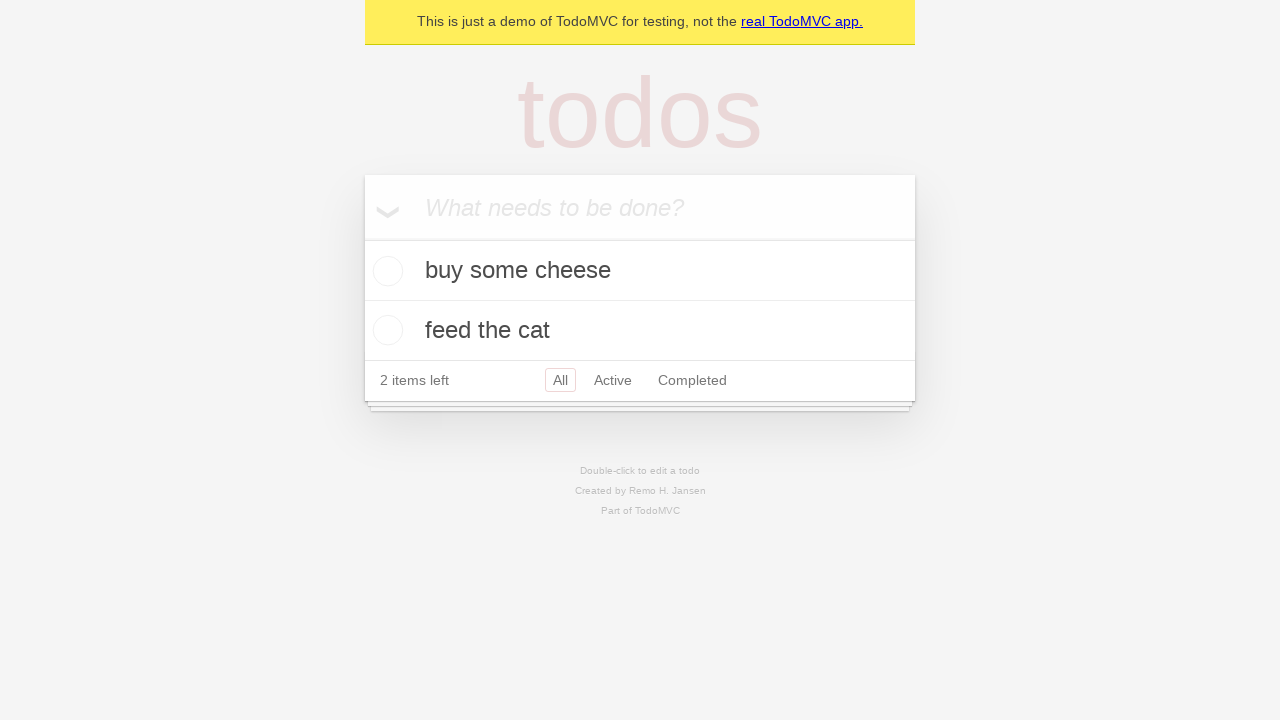

Filled todo input field with 'book a doctors appointment' on internal:attr=[placeholder="What needs to be done?"i]
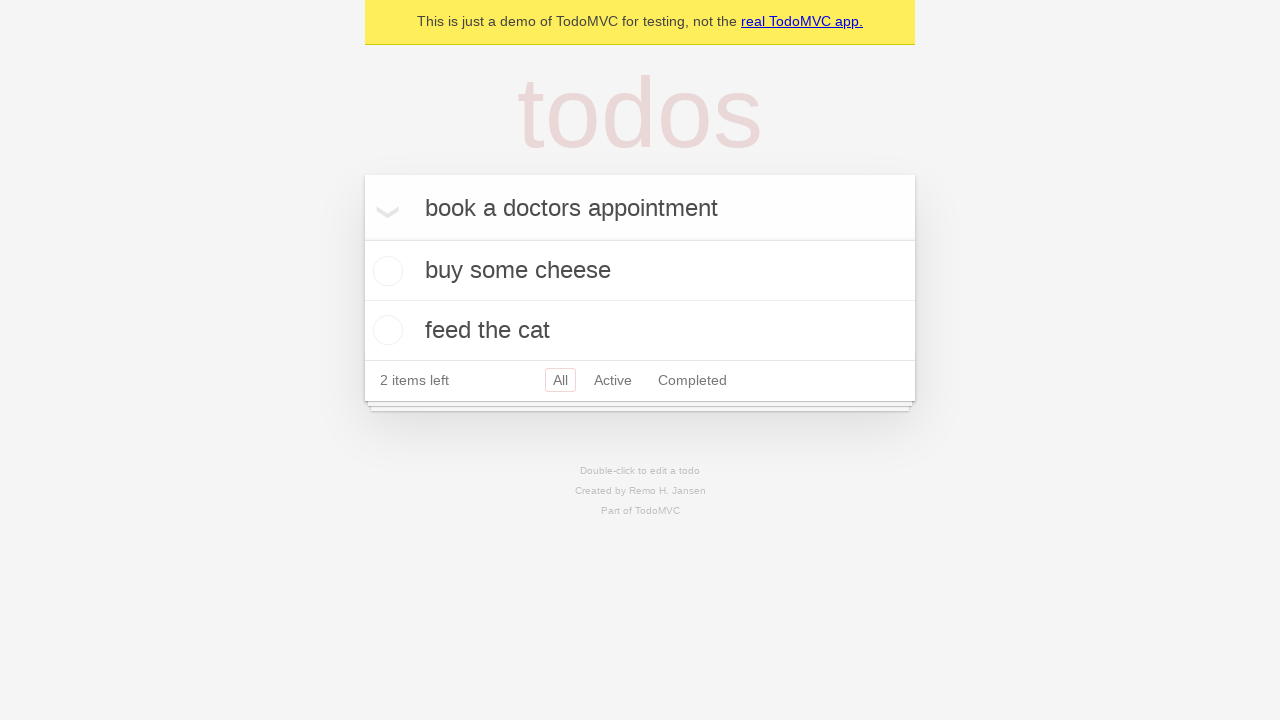

Pressed Enter to add third todo item on internal:attr=[placeholder="What needs to be done?"i]
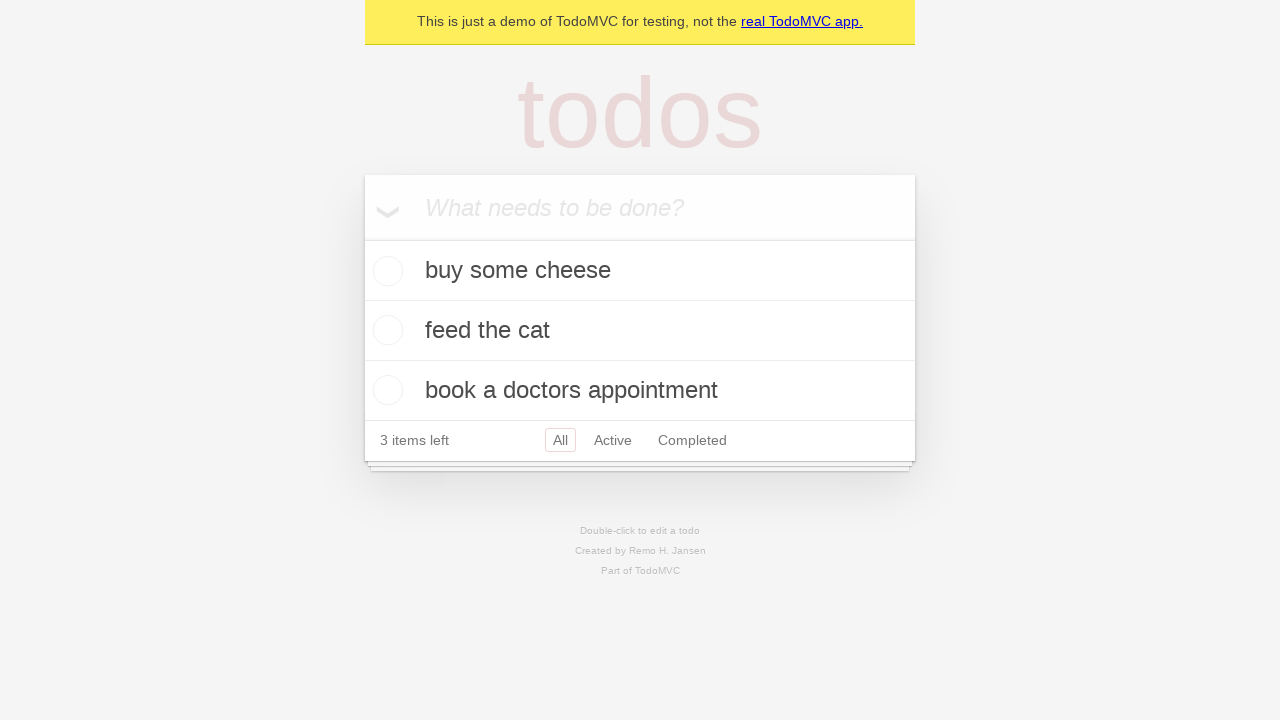

Clicked 'Mark all as complete' checkbox at (362, 238) on internal:label="Mark all as complete"i
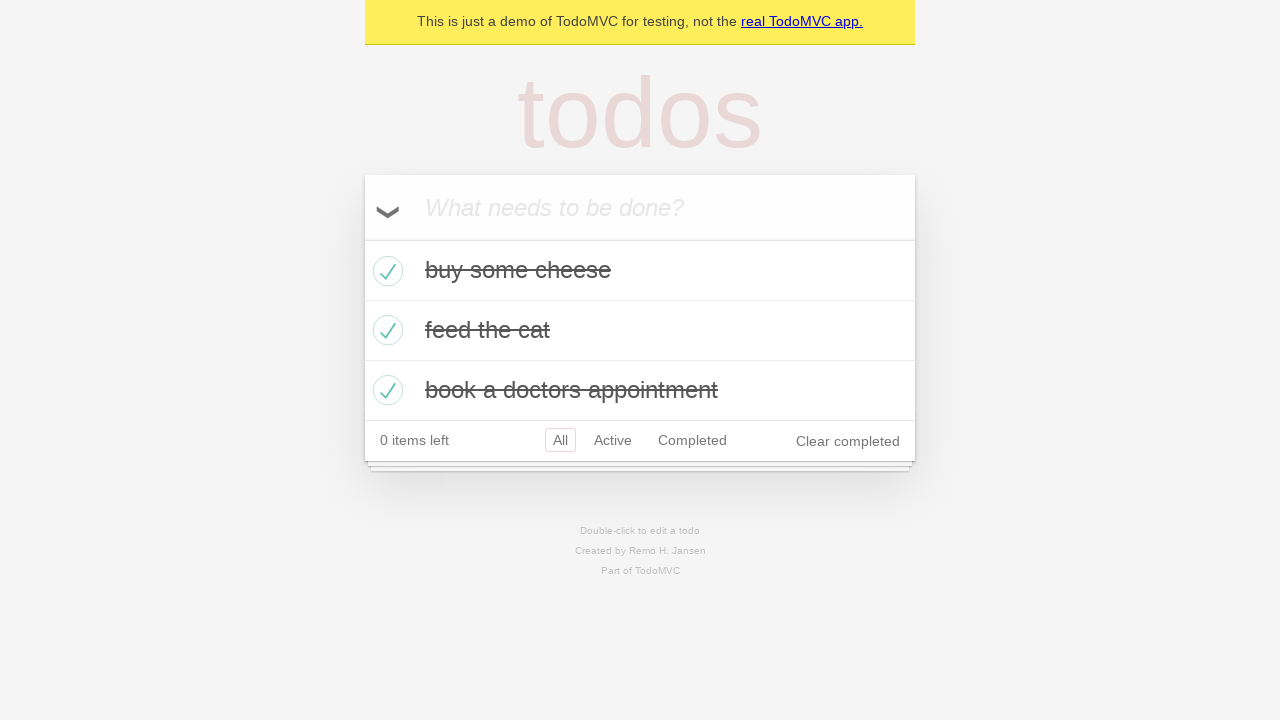

Waited for all todo items to be marked as completed
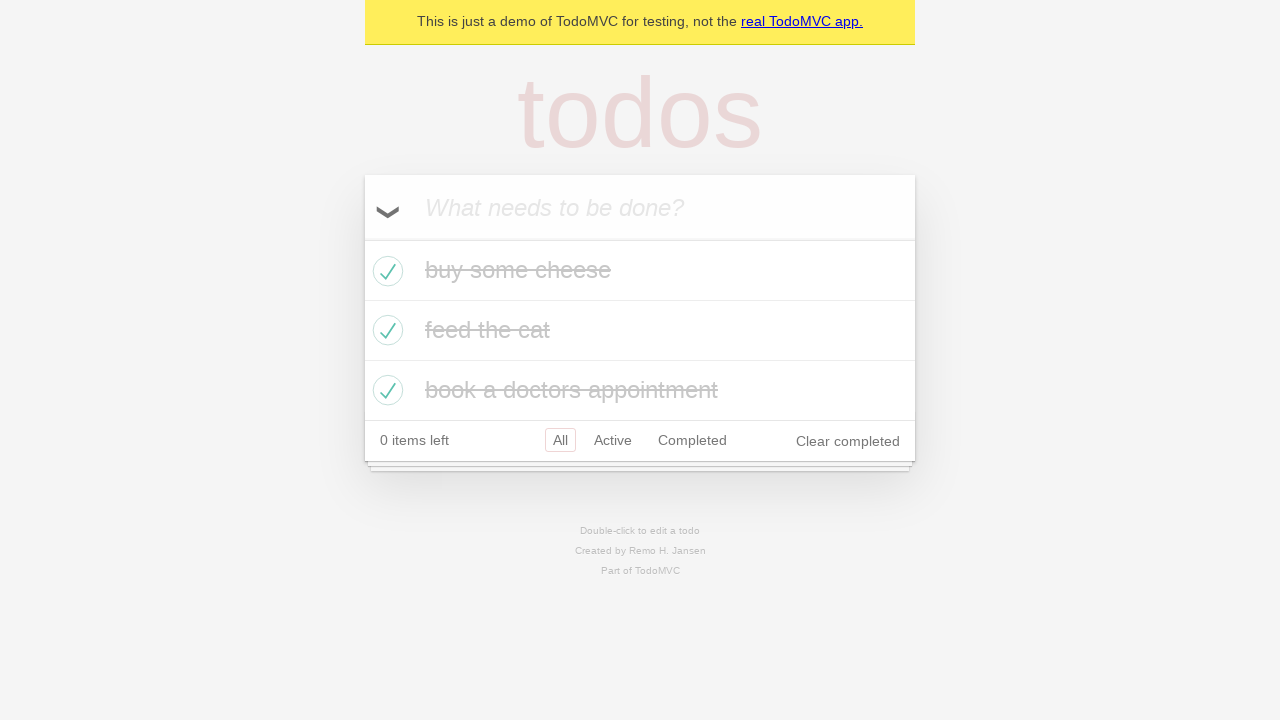

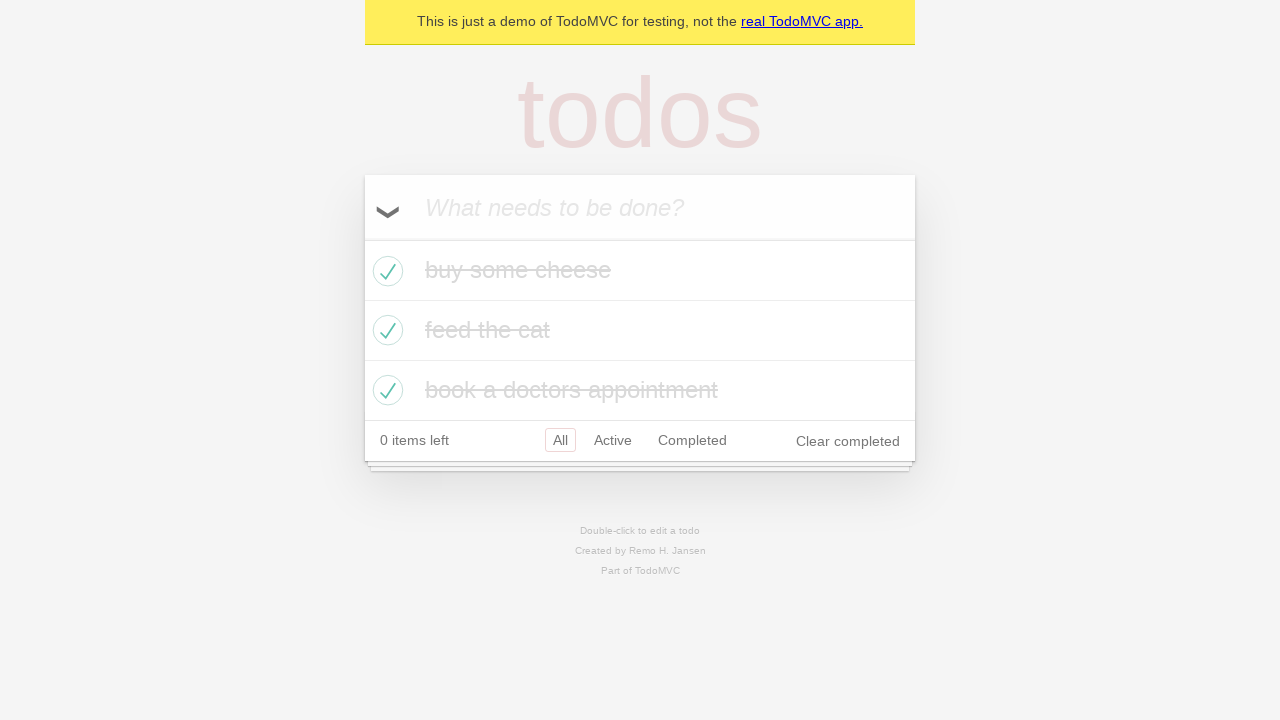